Tests delayed alert functionality by clicking a button that triggers an alert after 5 seconds

Starting URL: https://demoqa.com/alerts

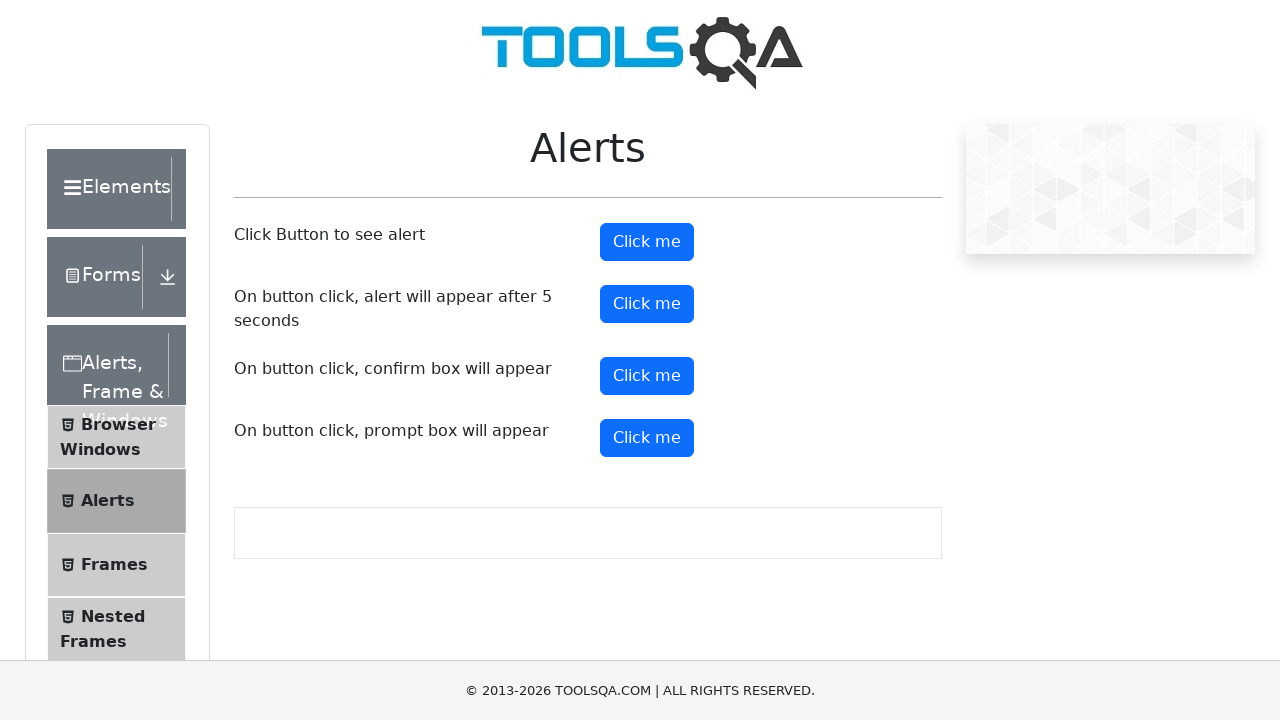

Set up dialog handler to automatically accept alerts
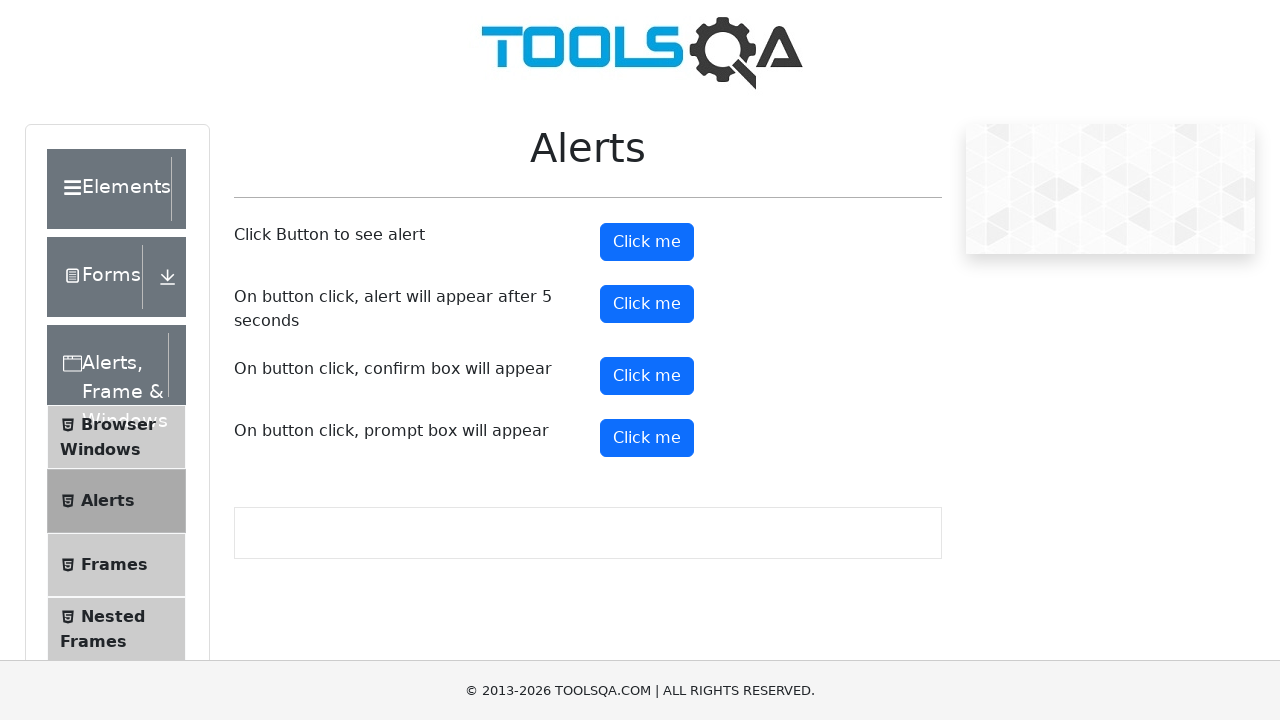

Clicked timer alert button to trigger delayed alert at (647, 304) on button#timerAlertButton
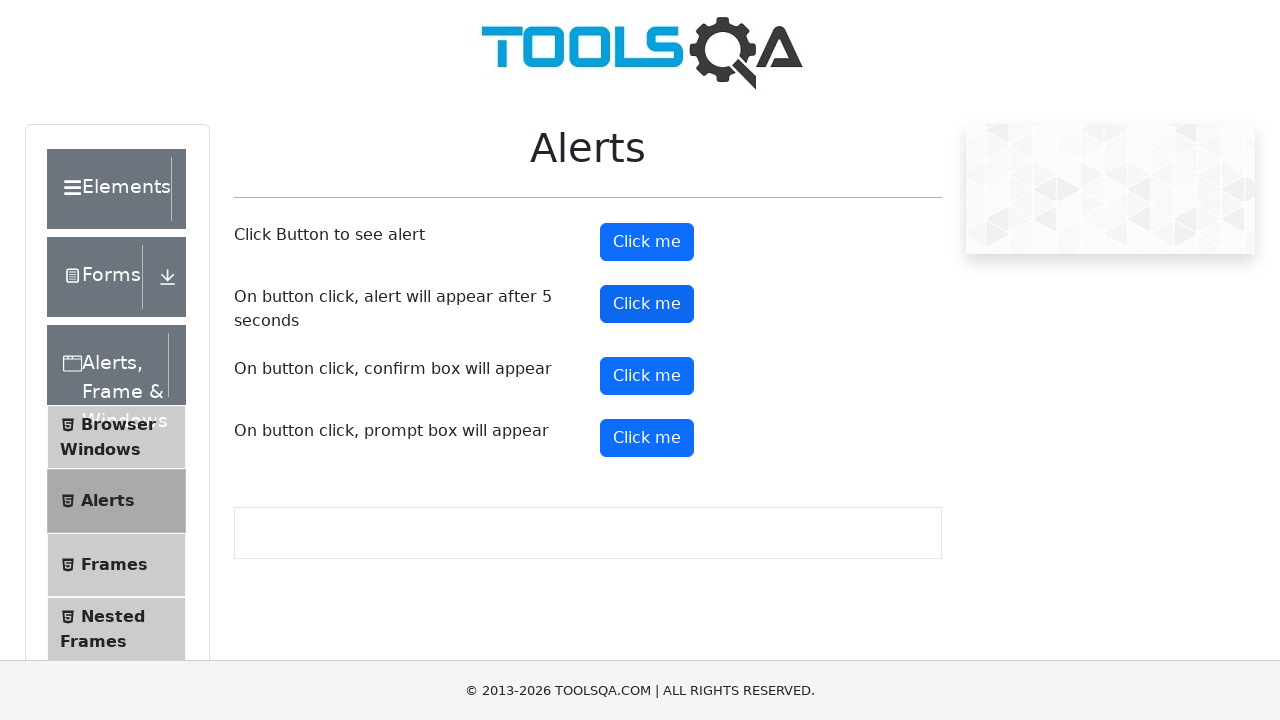

Waited 6 seconds for delayed alert to appear and be accepted
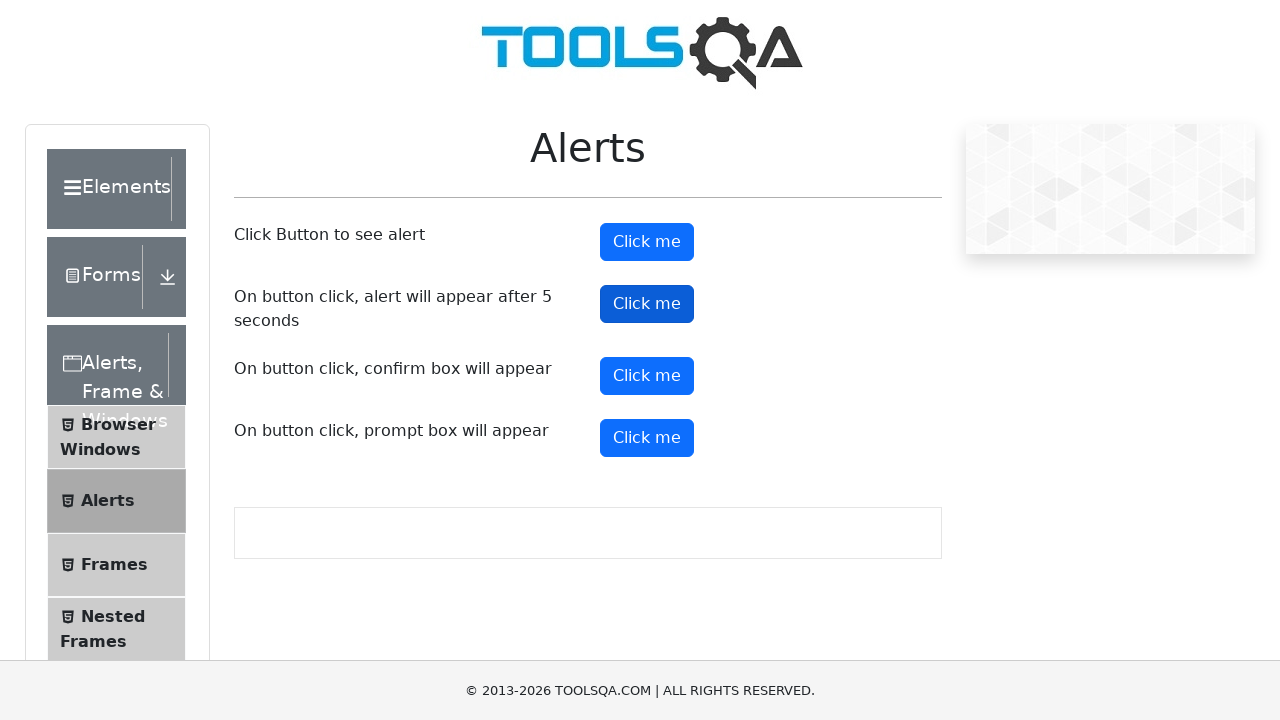

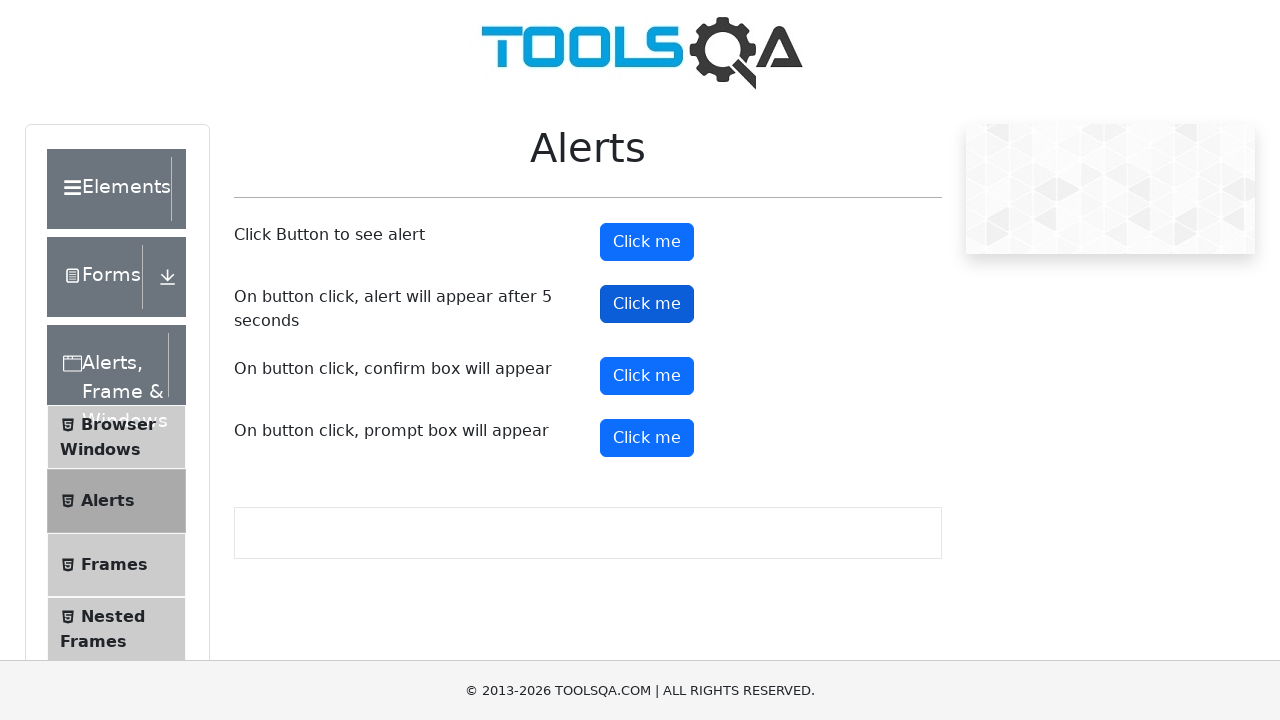